Tests JavaScript alert handling on a Selenium practice website by interacting with alert boxes, confirm dialogs, and prompt dialogs - accepting, dismissing, and entering text into them.

Starting URL: https://www.hyrtutorials.com

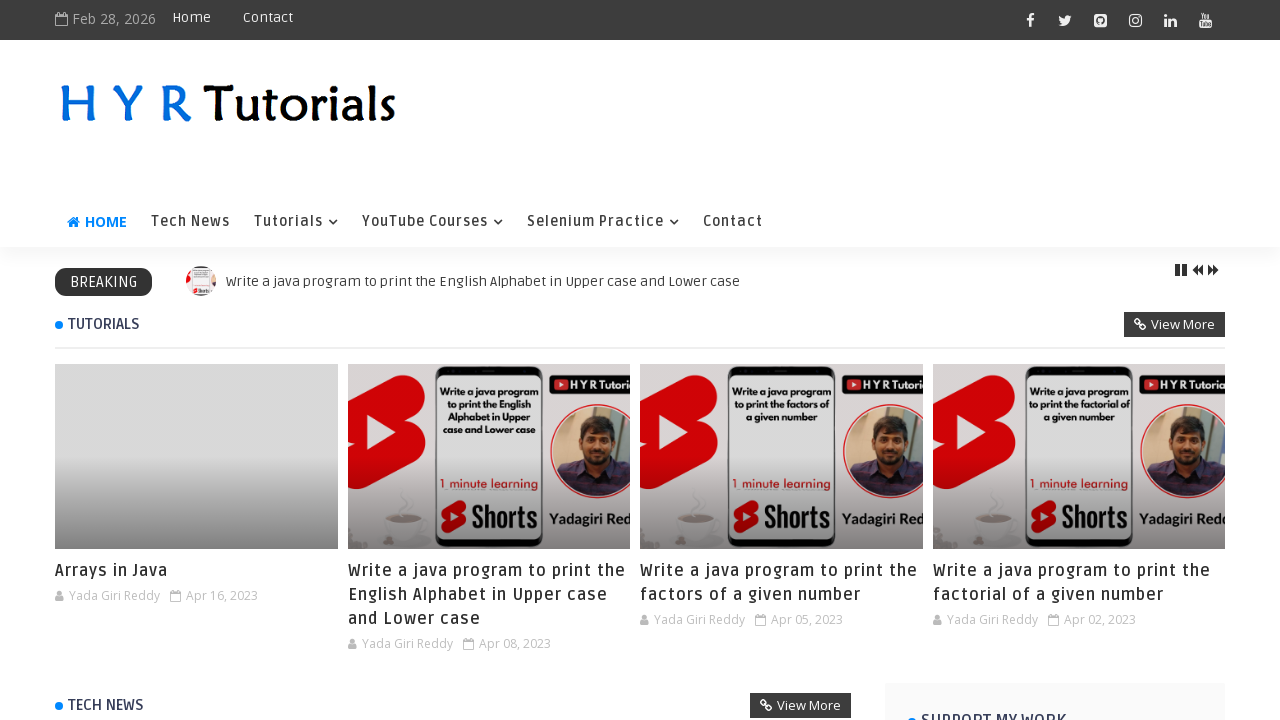

Hovered over 'Selenium Practise' menu item at (603, 222) on ul#nav1 > li:nth-of-type(4) > a
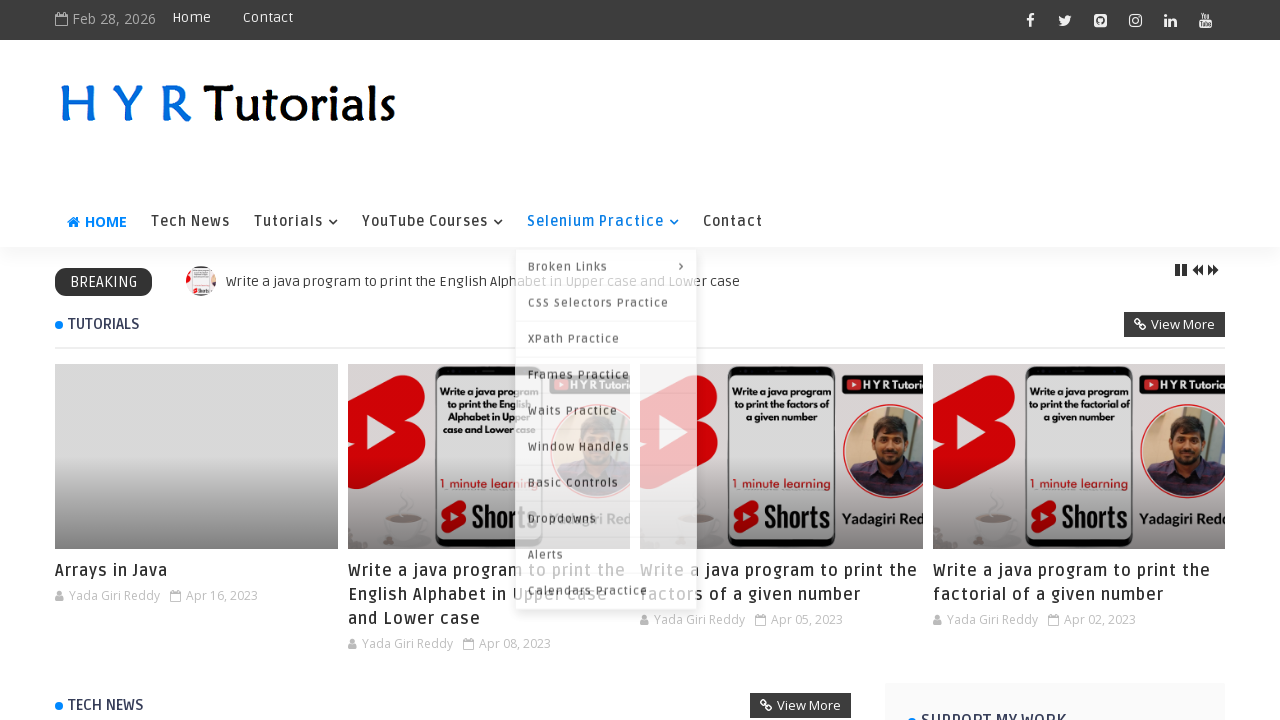

Clicked on Alert menu item at (606, 552) on li.parent ~ li:nth-of-type(9) > a
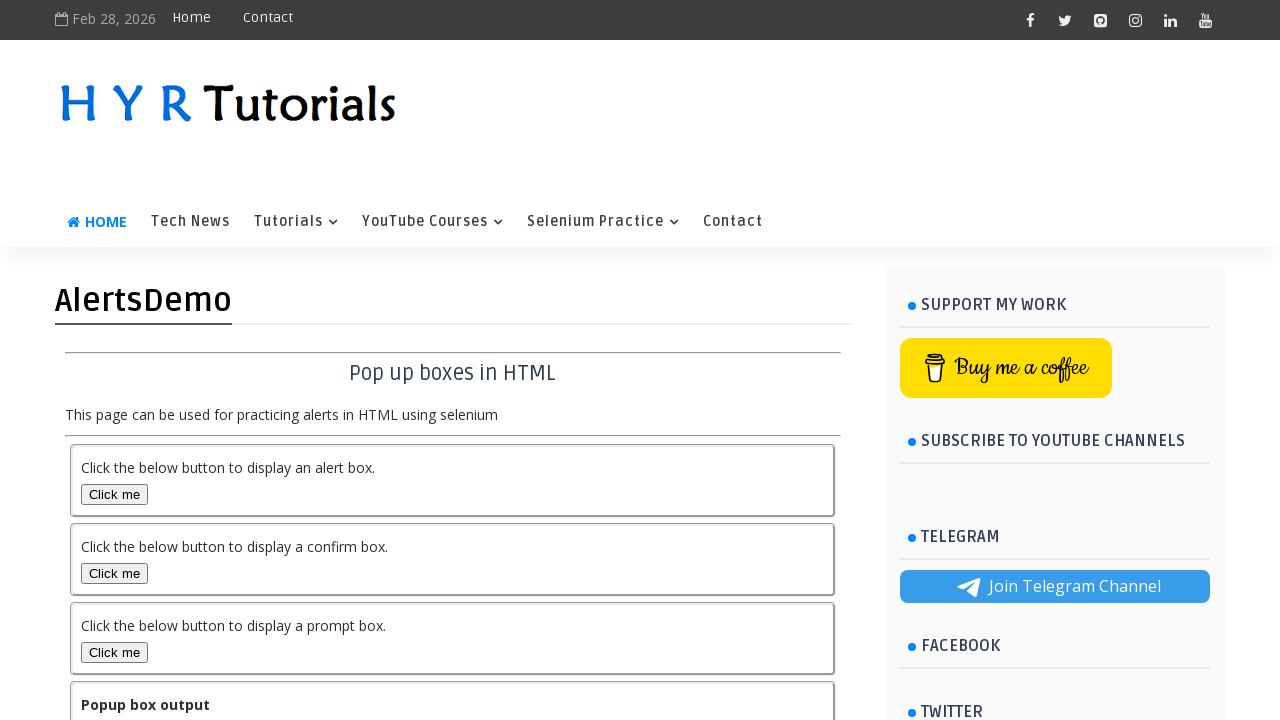

Alert page loaded with alert button visible
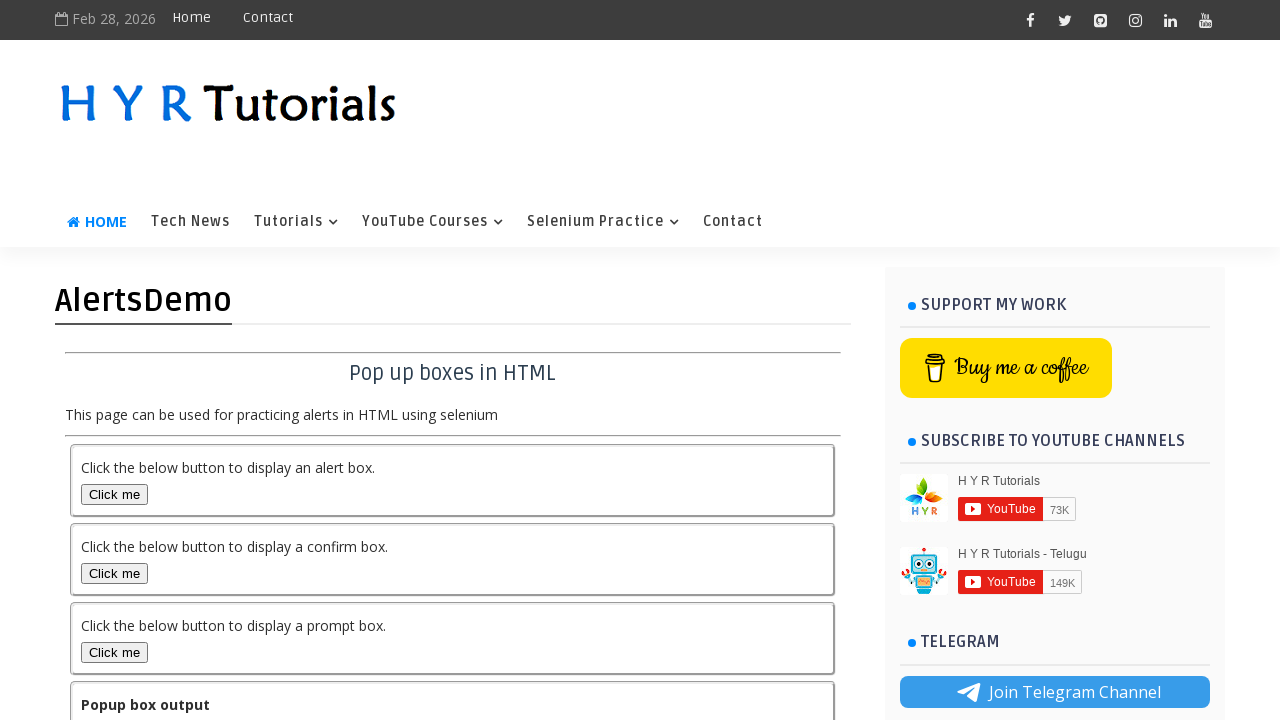

Clicked Alert Box button at (114, 494) on button#alertBox
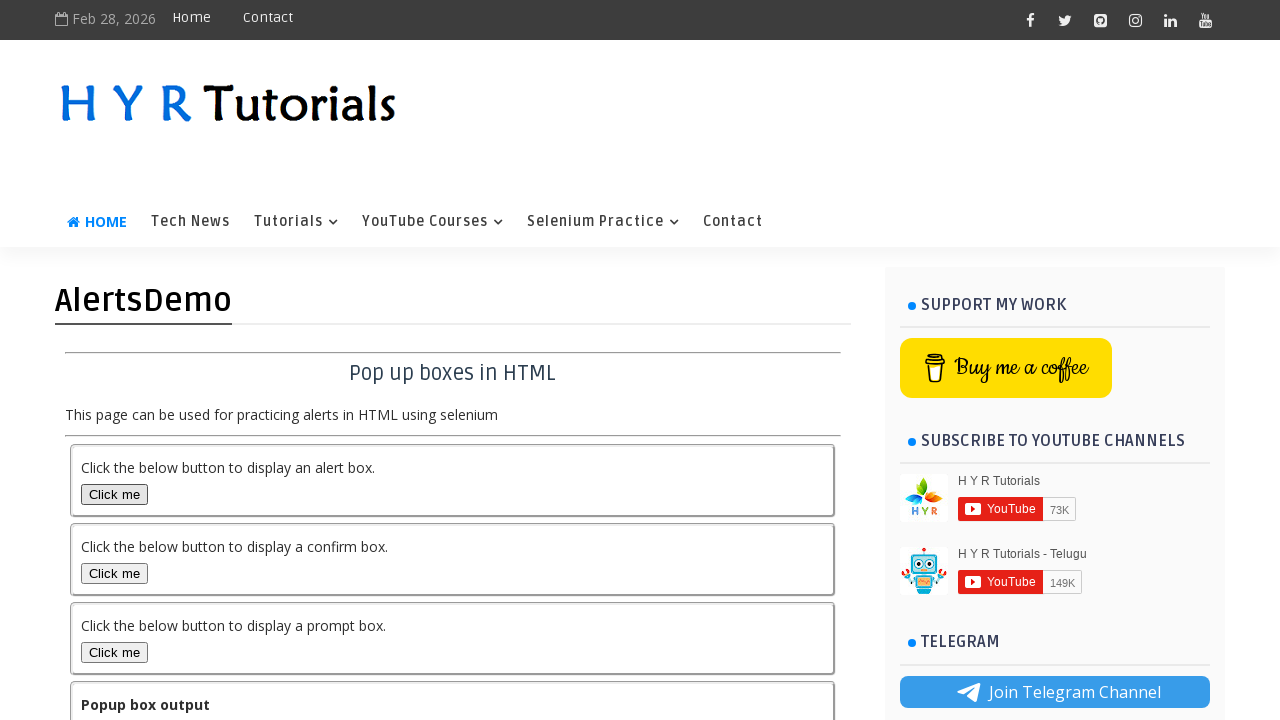

Accepted JavaScript alert dialog
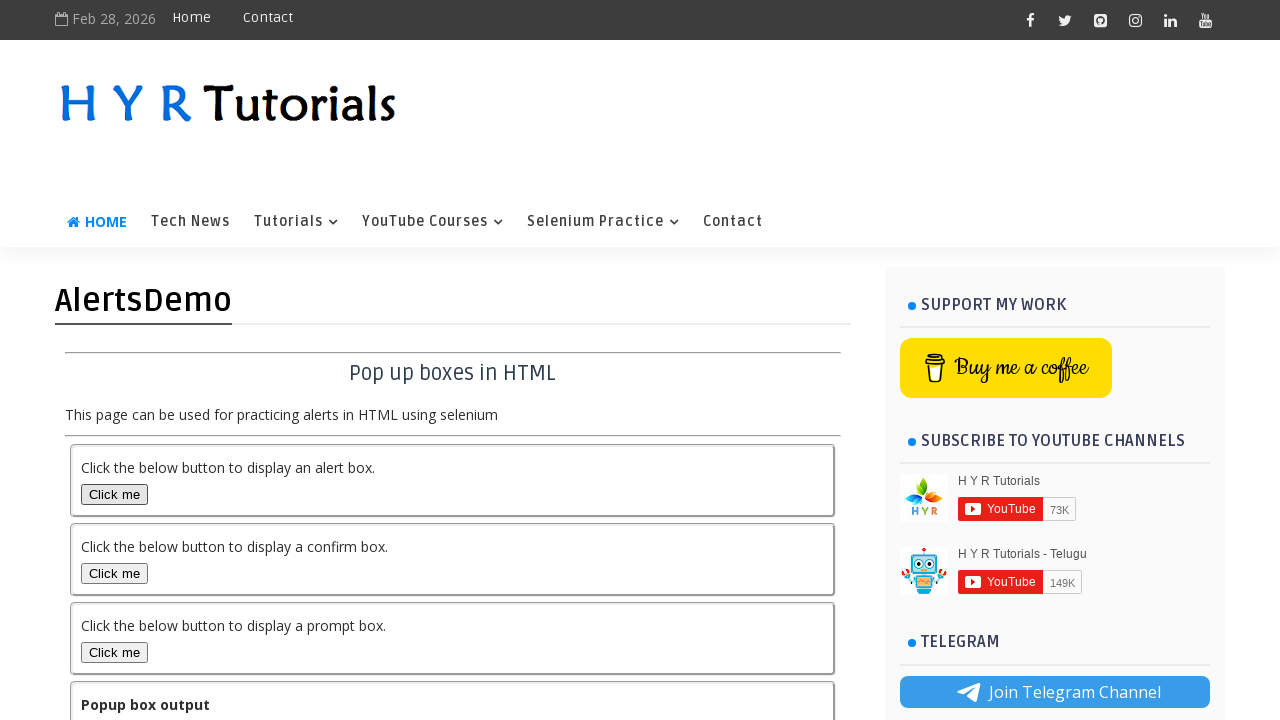

Waited for 1 second
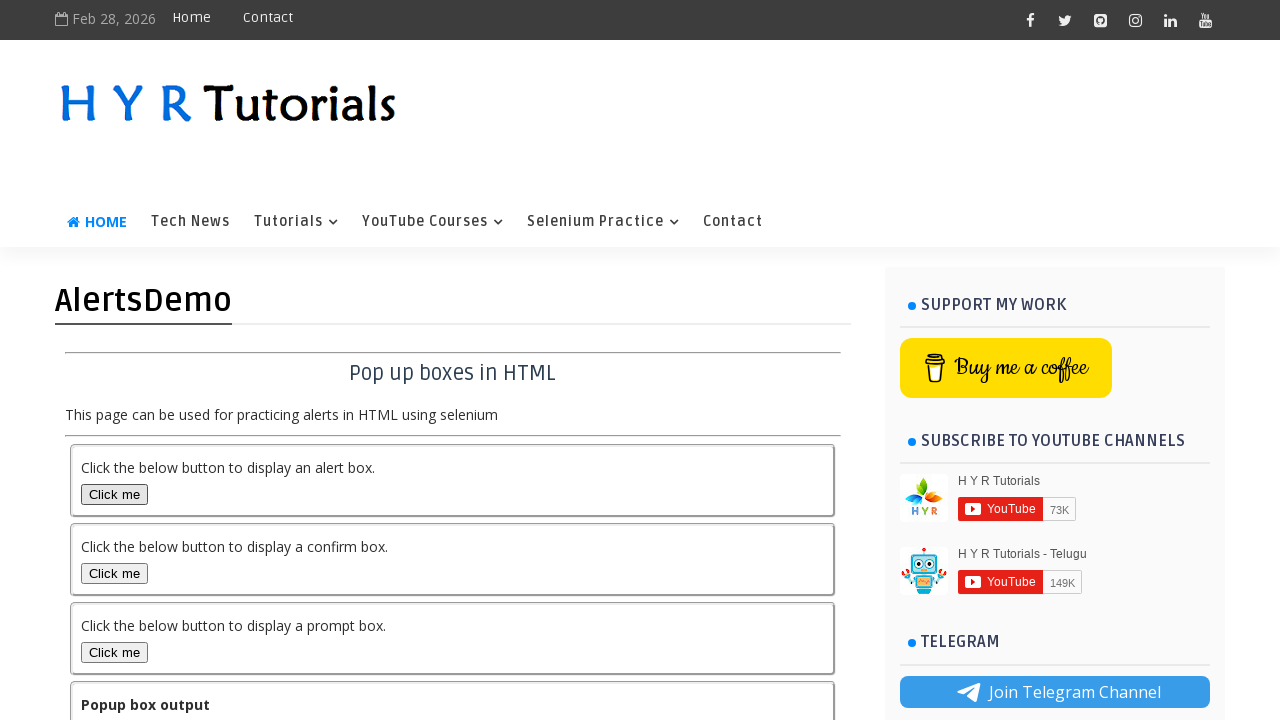

Registered handler to accept next confirm dialog
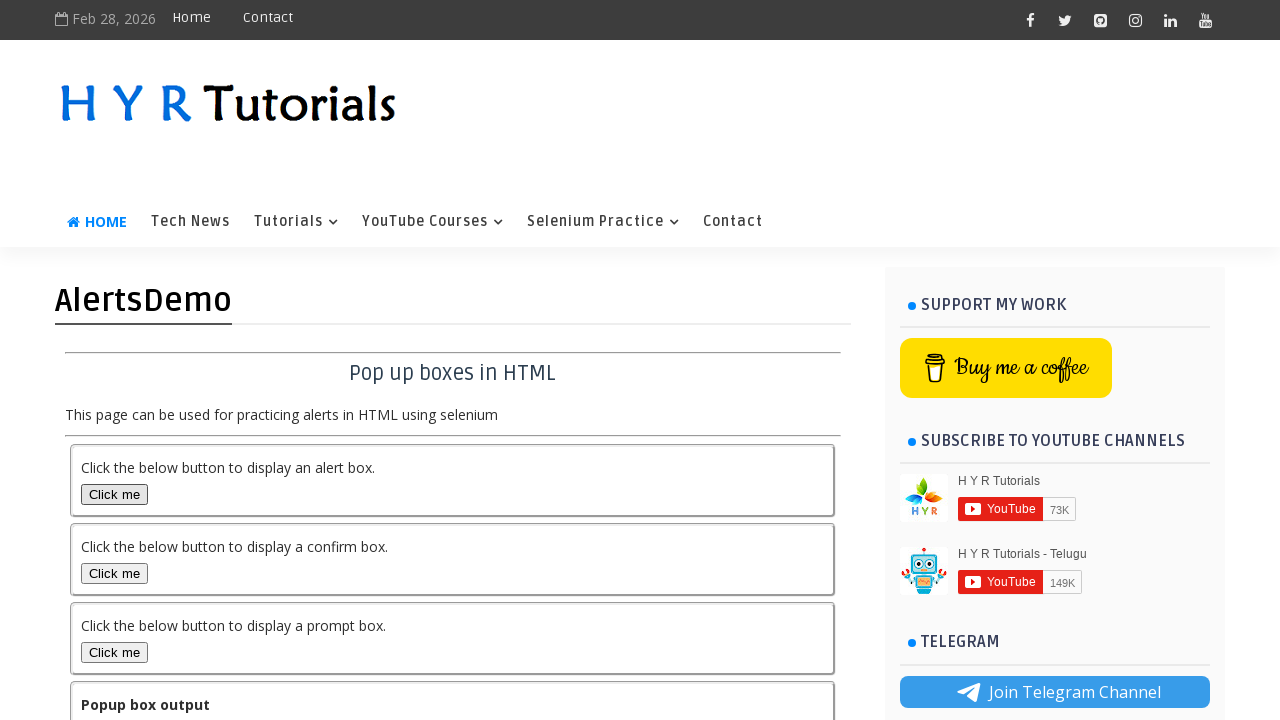

Clicked Confirm Box button at (114, 573) on button#confirmBox
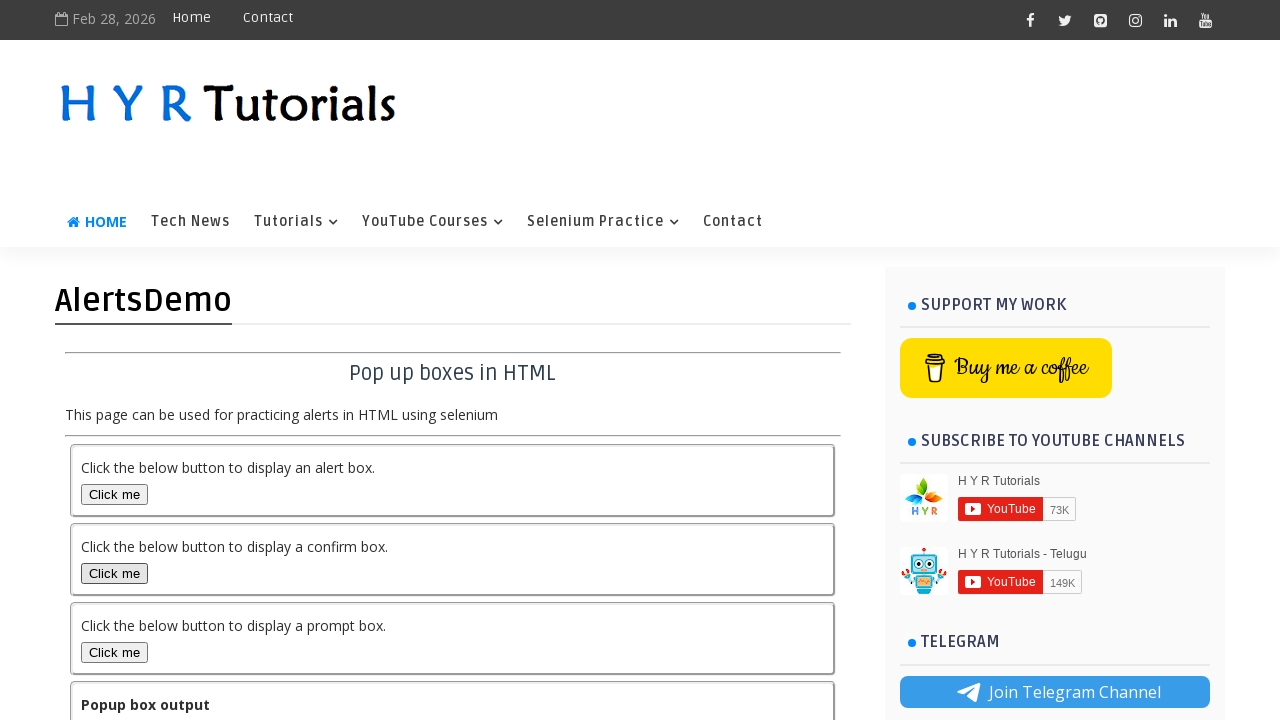

Waited for 1 second after accepting confirm dialog
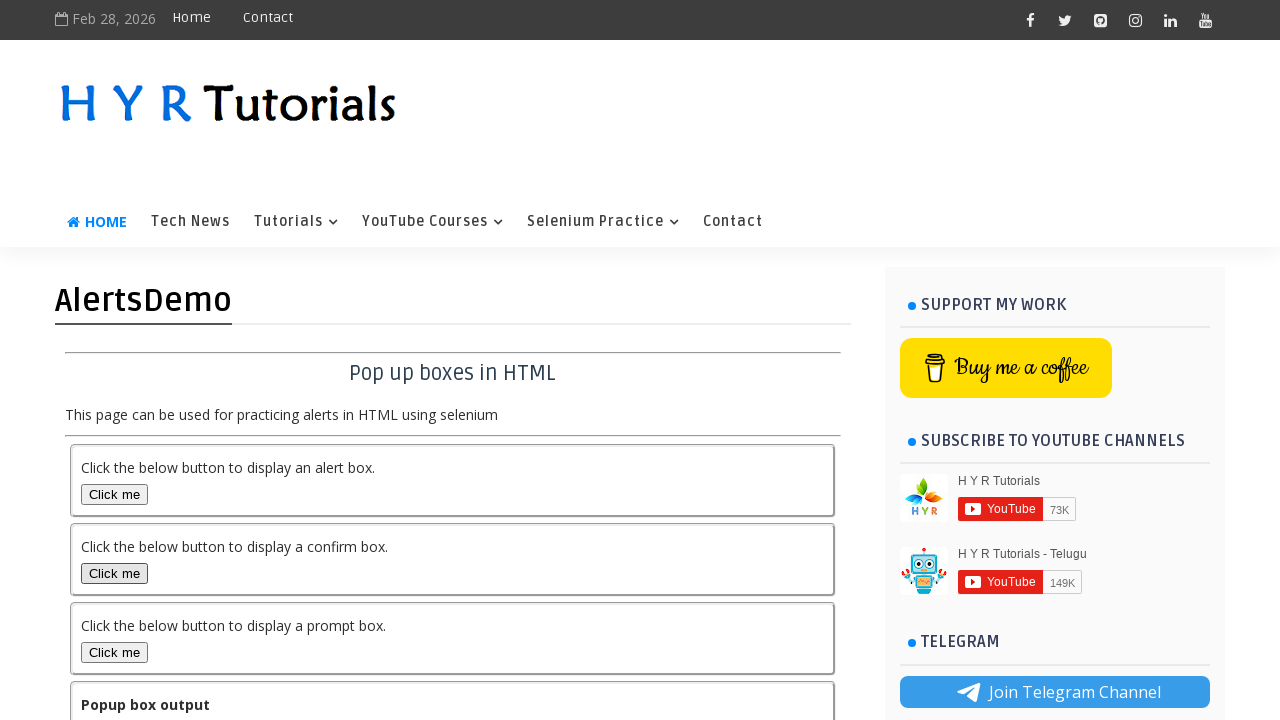

Registered handler to dismiss next confirm dialog
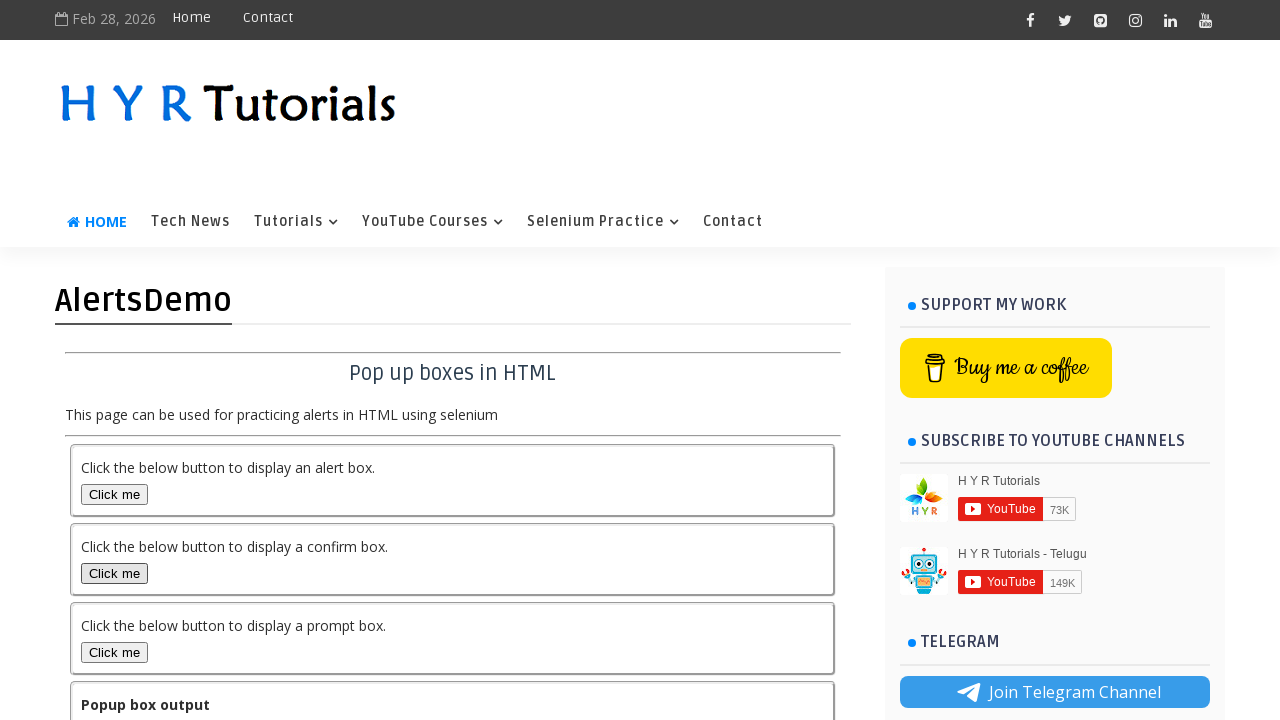

Clicked Confirm Box button again at (114, 573) on button#confirmBox
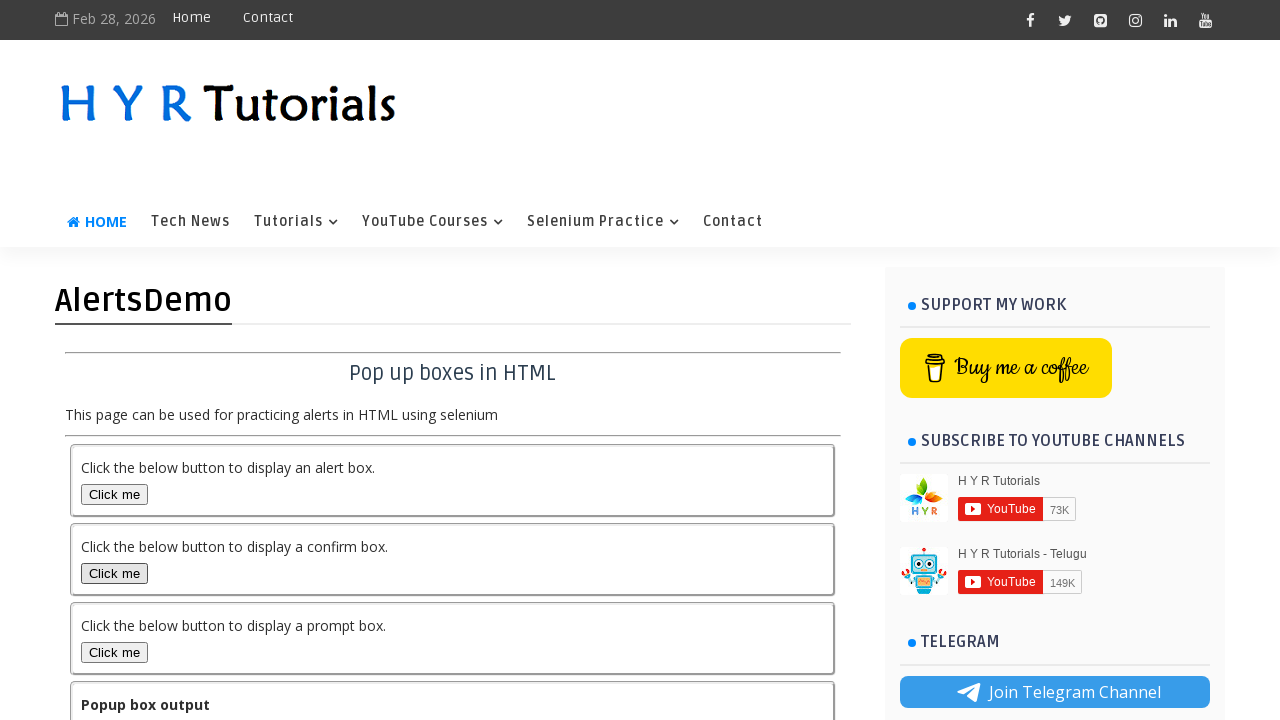

Waited for 1 second after dismissing confirm dialog
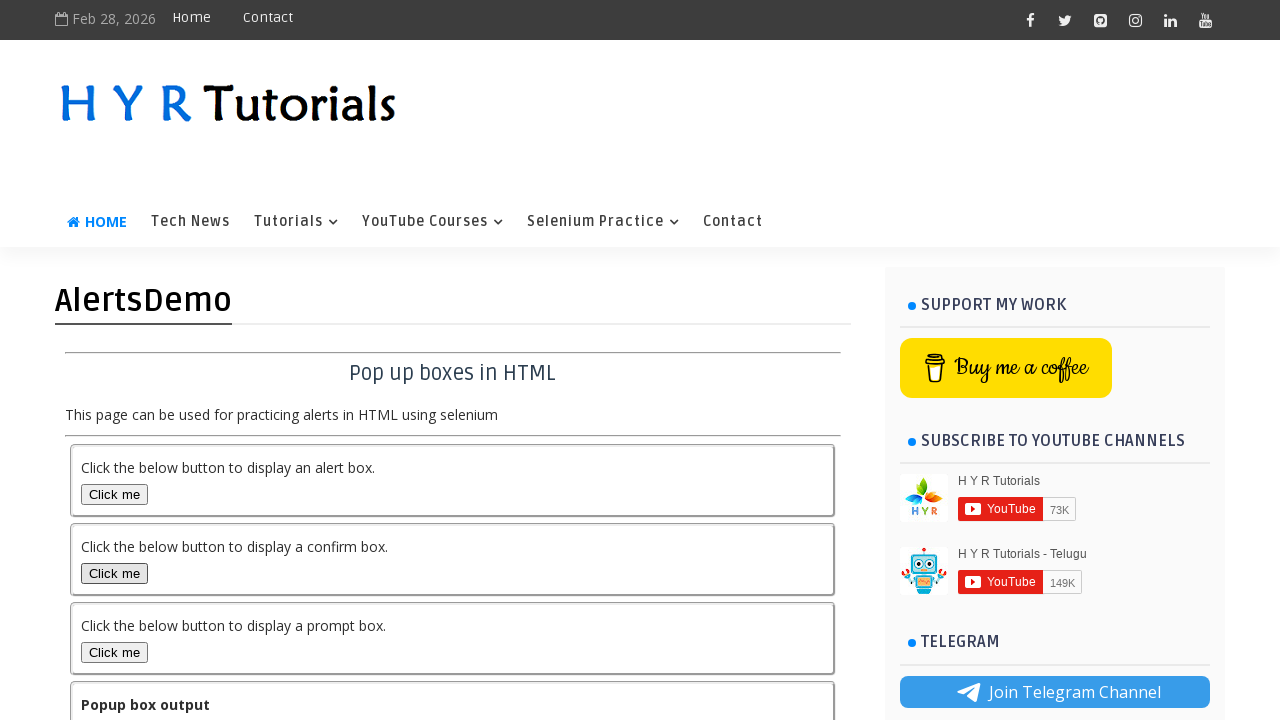

Registered handler to enter 'TestInput123' into prompt dialog
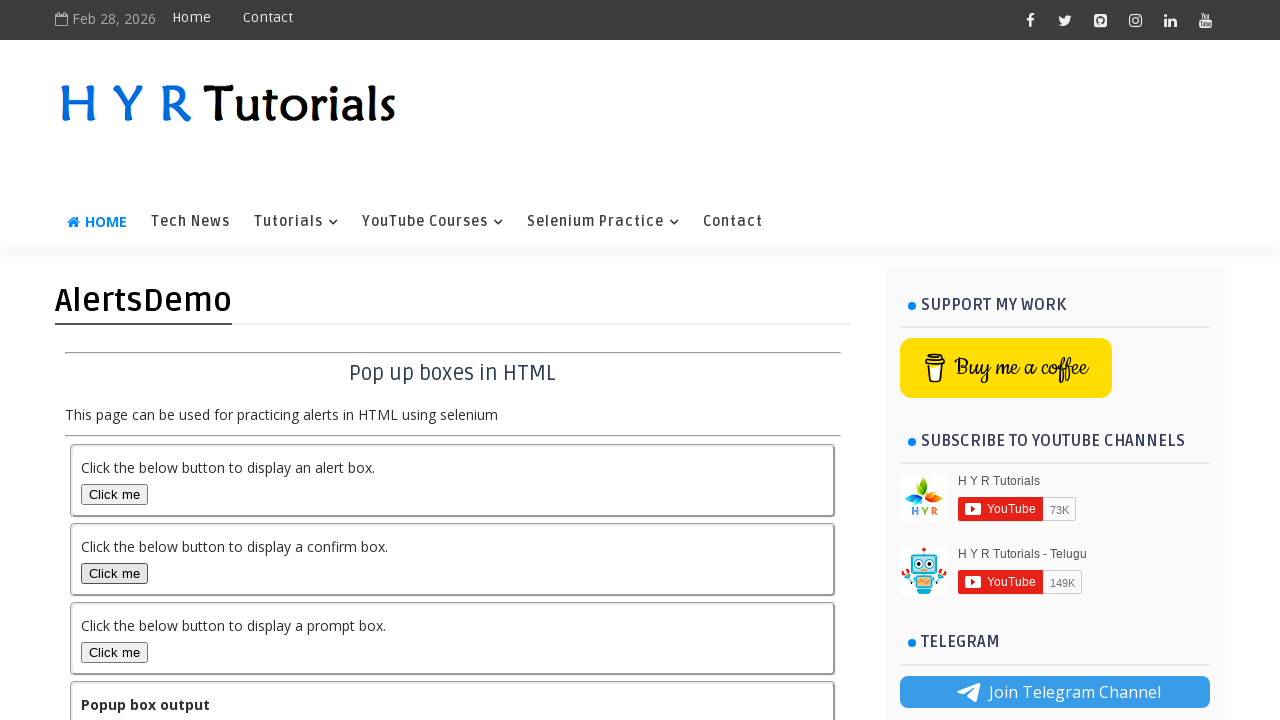

Clicked Prompt Box button at (114, 652) on button#promptBox
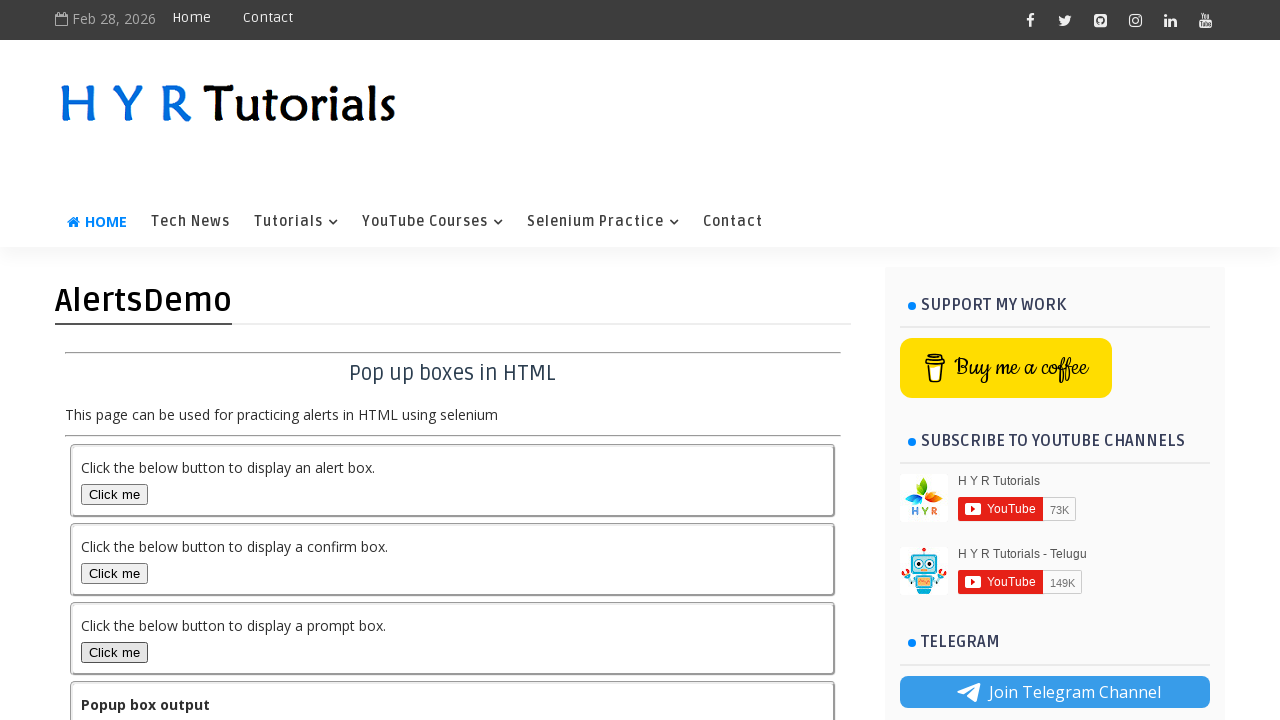

Waited for 1 second after entering text in prompt dialog
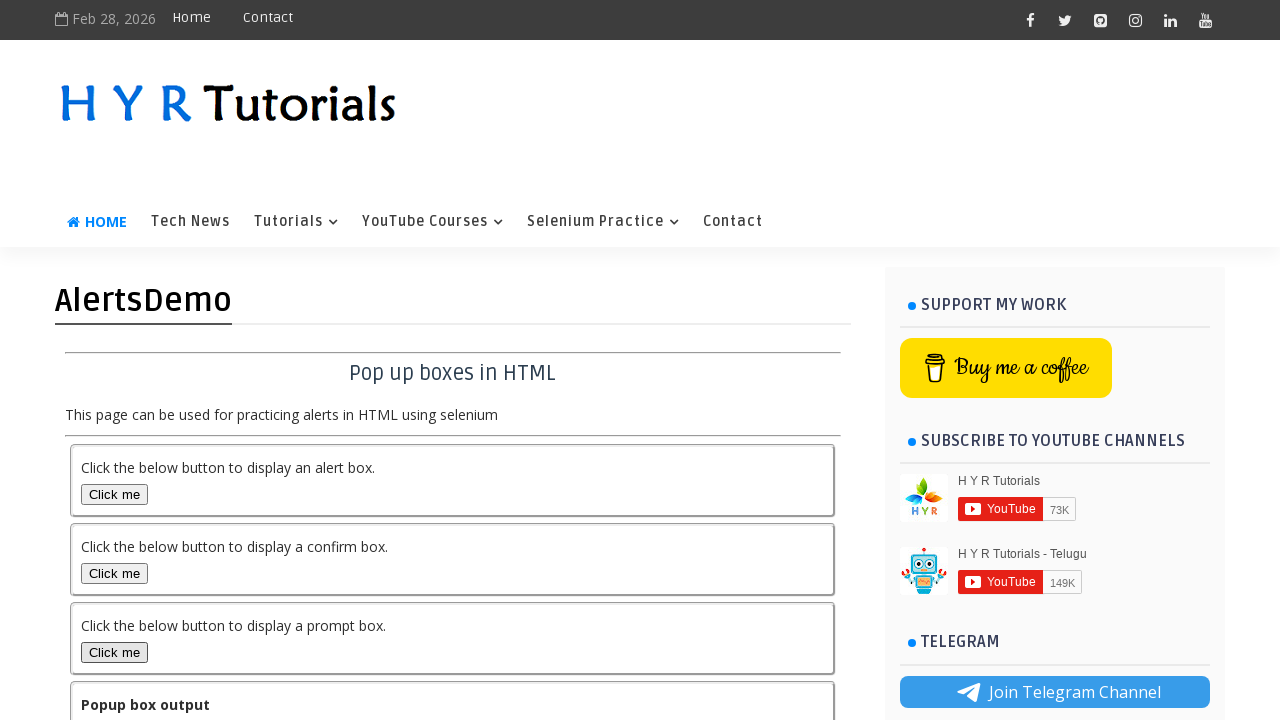

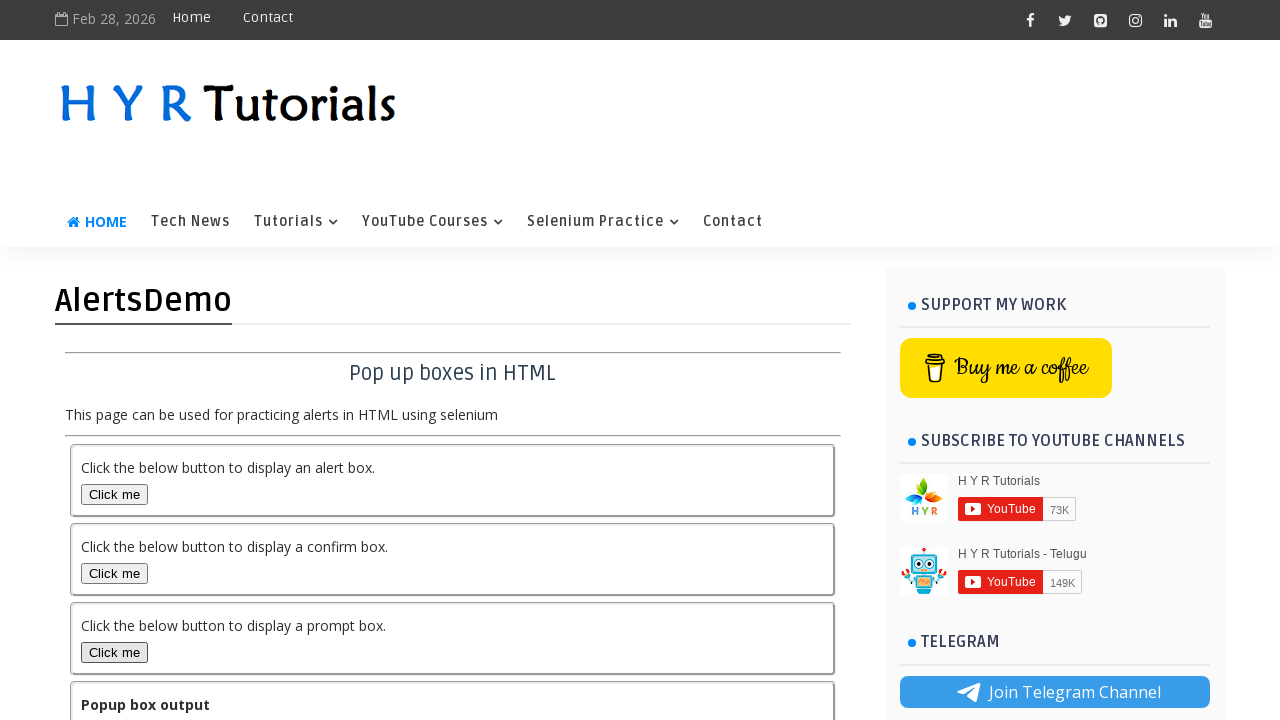